Navigates to the QA Click Academy practice page and verifies the page loads successfully

Starting URL: http://qaclickacademy.com/practice.php

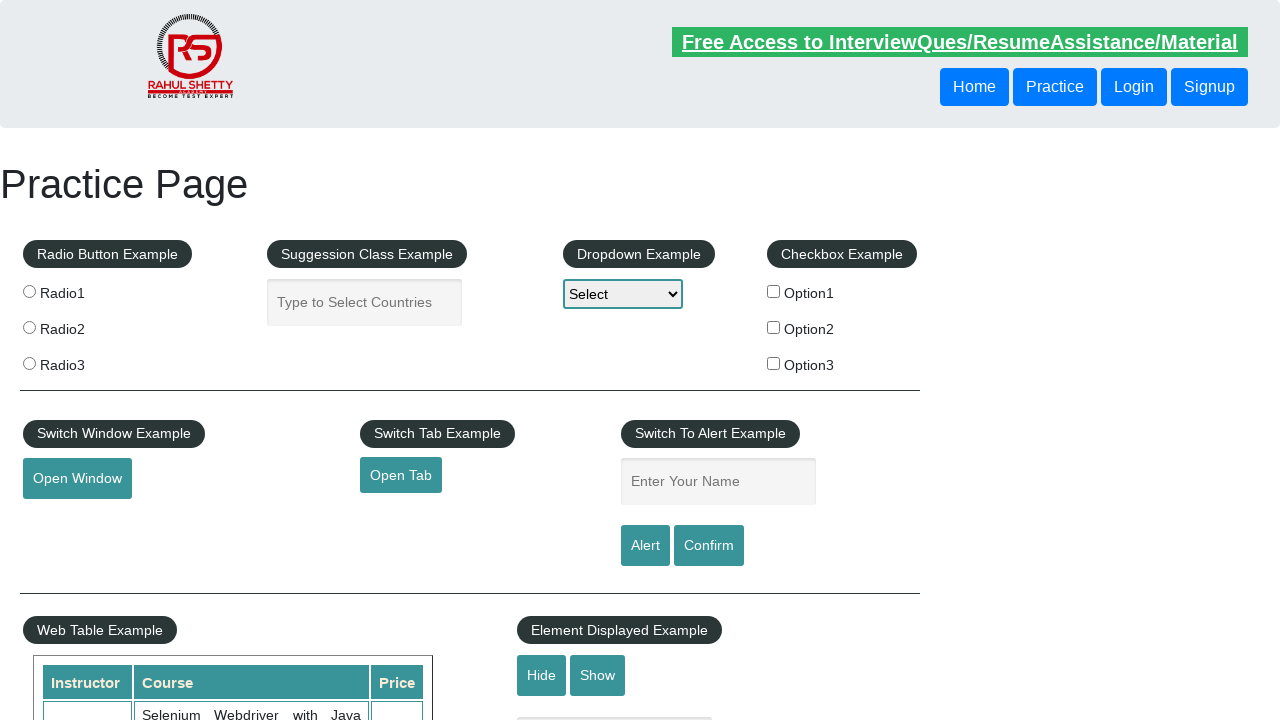

Waited for page to reach domcontentloaded state
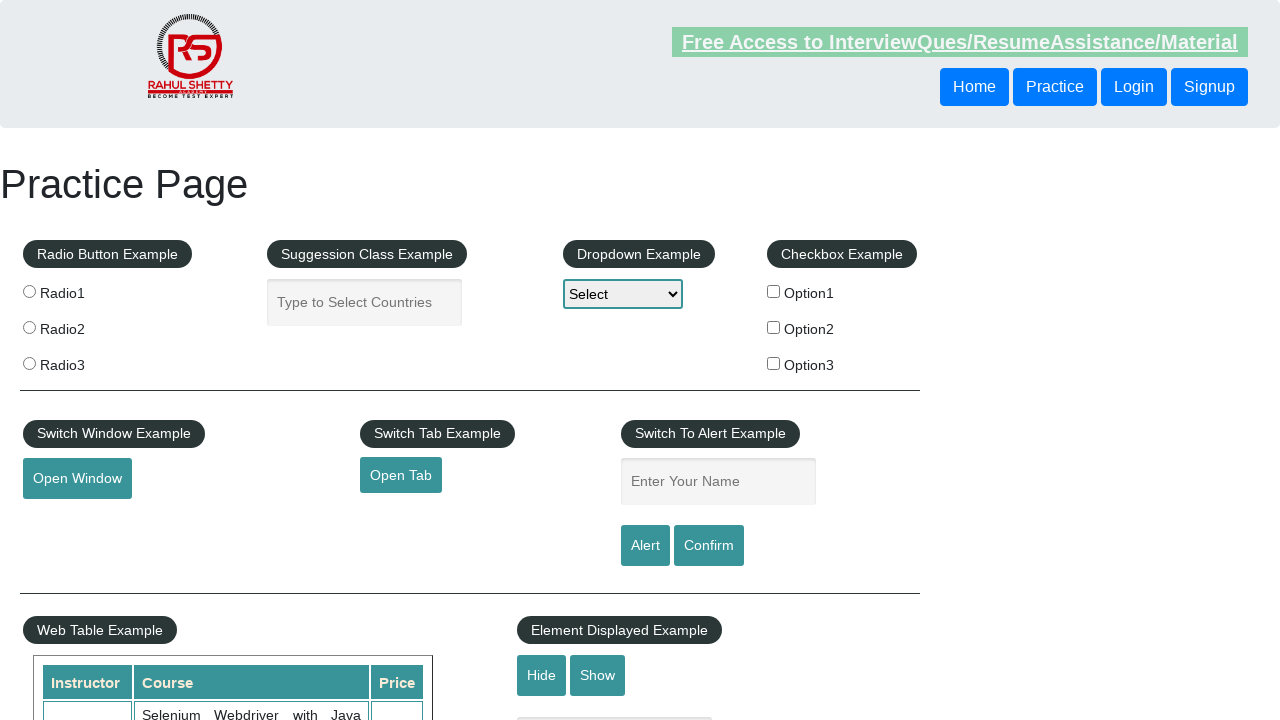

Verified body element is present on QA Click Academy practice page
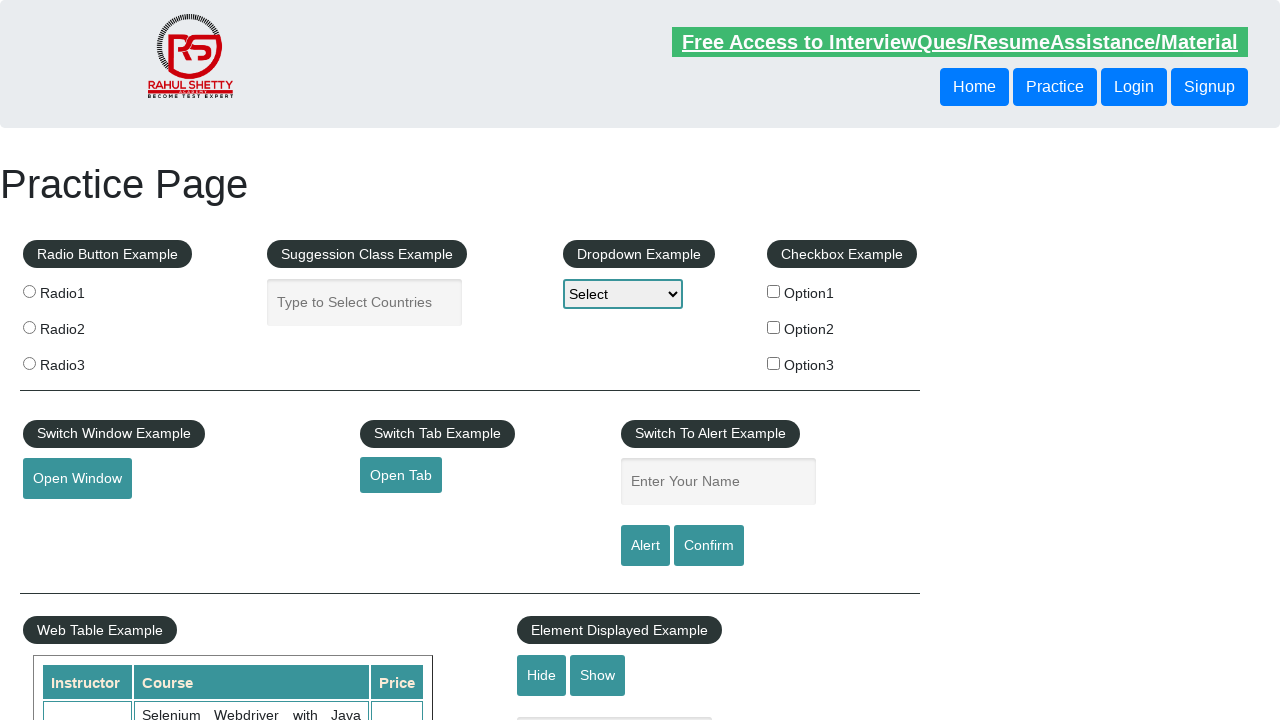

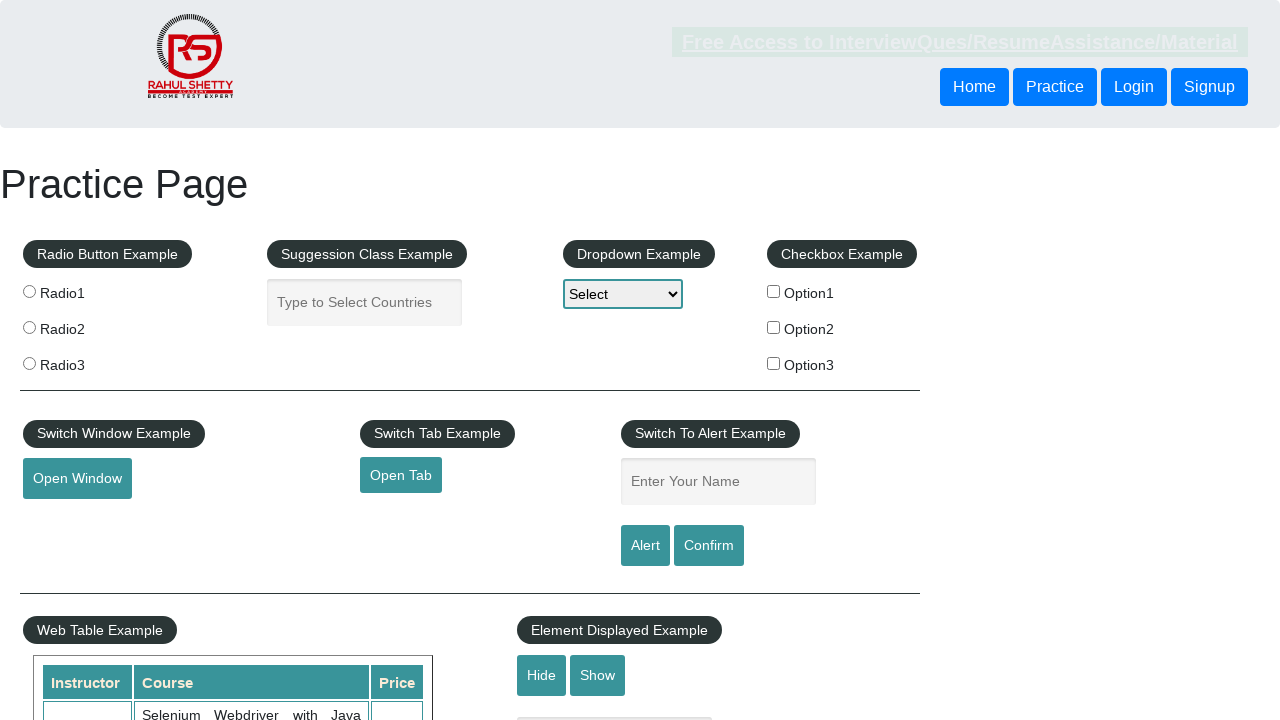